Tests a PDF conversion tool interface by clicking the convert button to open a modal dialog and verifying text elements are displayed

Starting URL: http://hp.myway.com/fromdoctopdf/ttab02/index.html?p2=

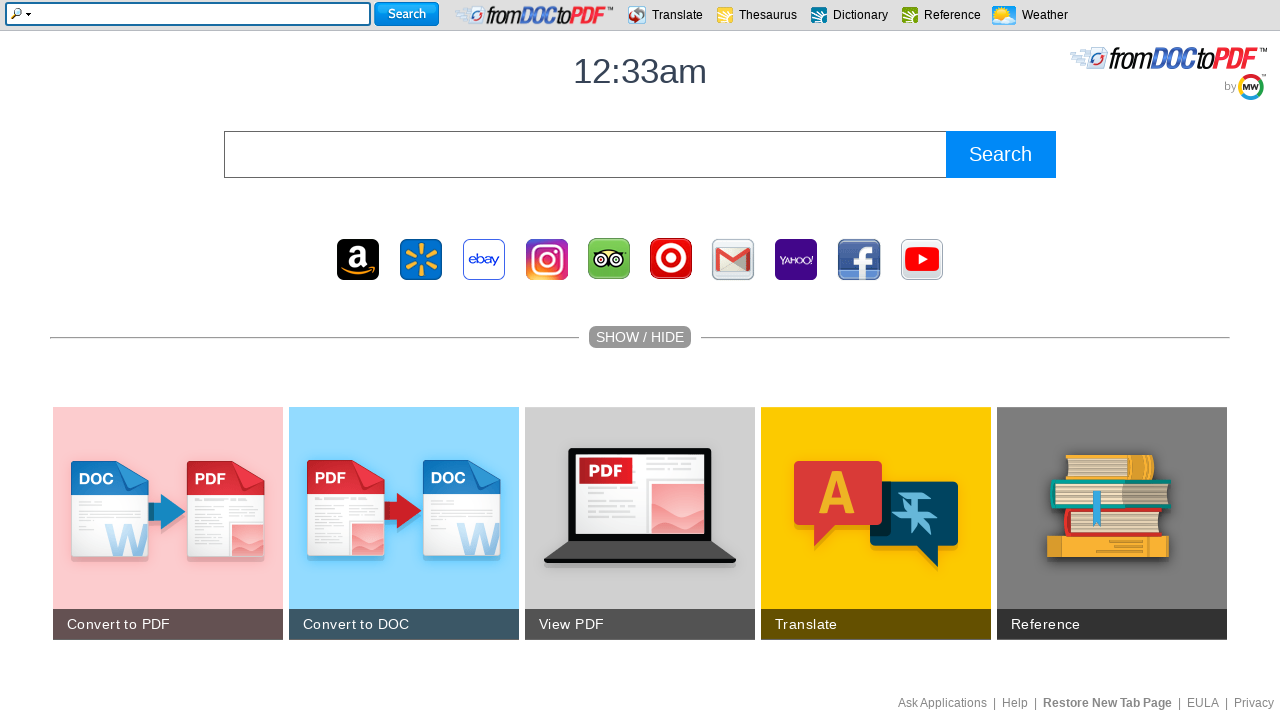

Waited 4 seconds for page to load
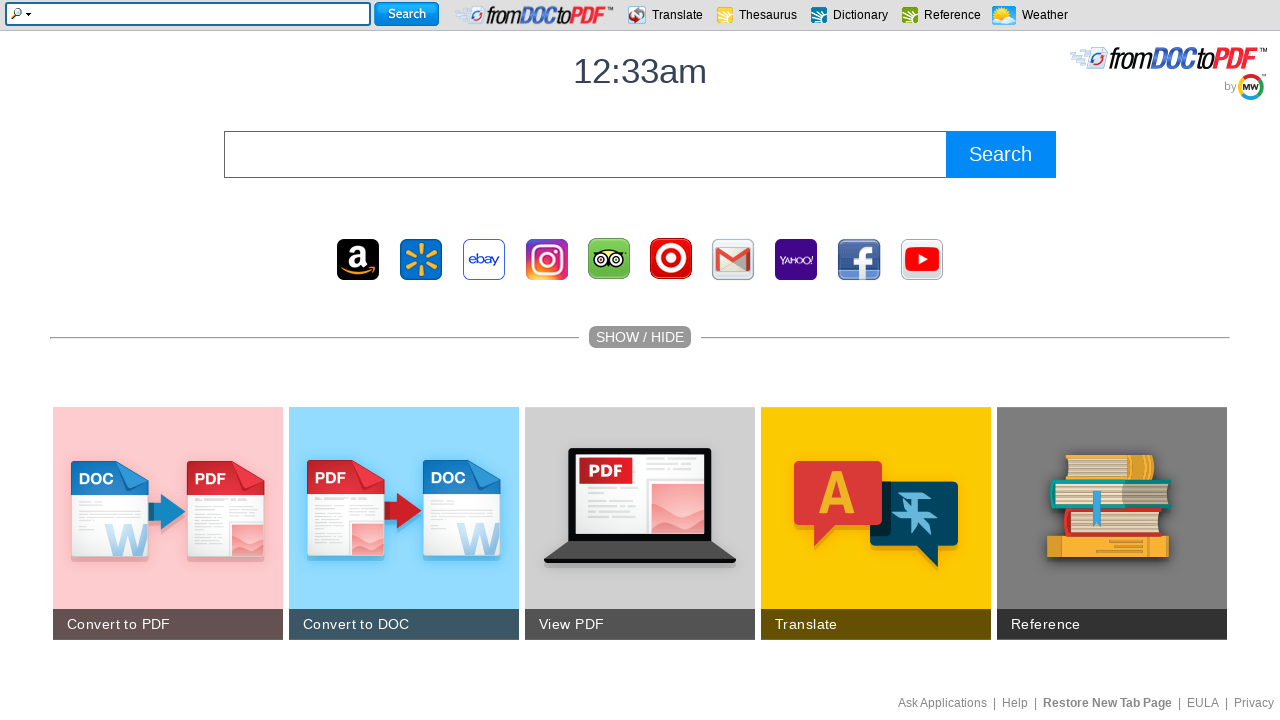

Clicked the convert to PDF button at (168, 522) on xpath=//*[@id='convertToPDFAppButton']/span[1]/img
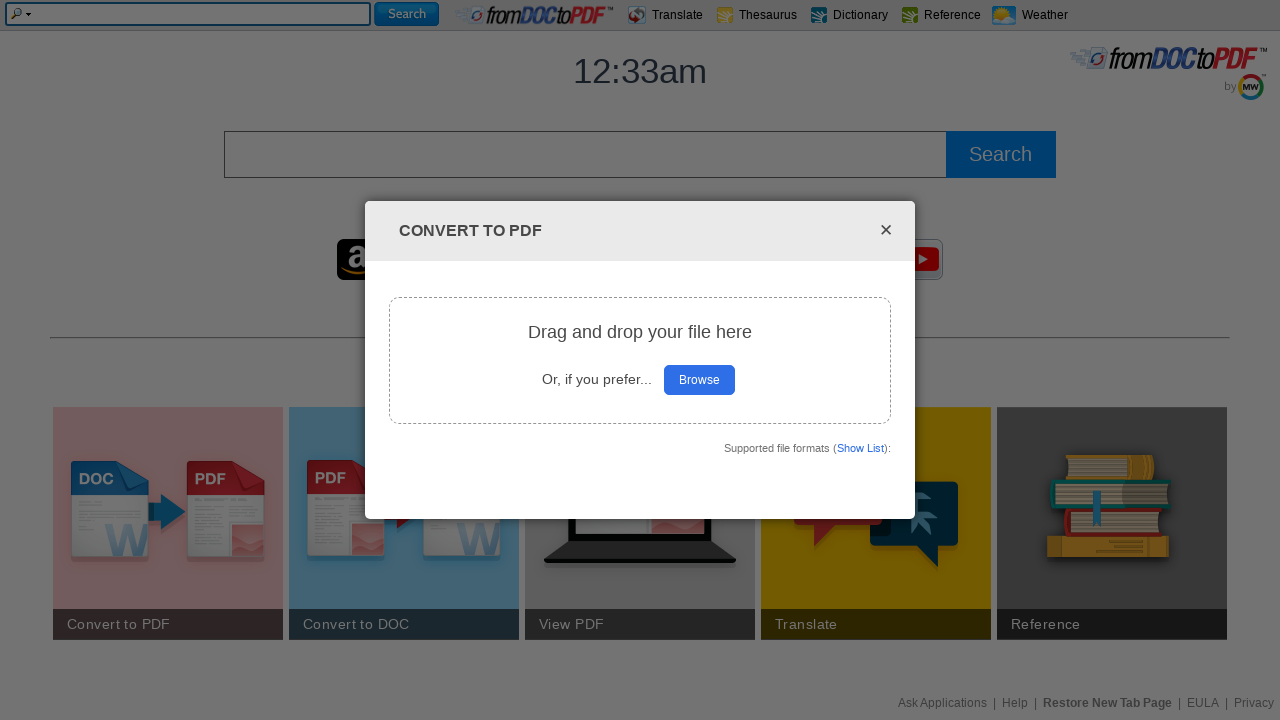

Modal dialog appeared
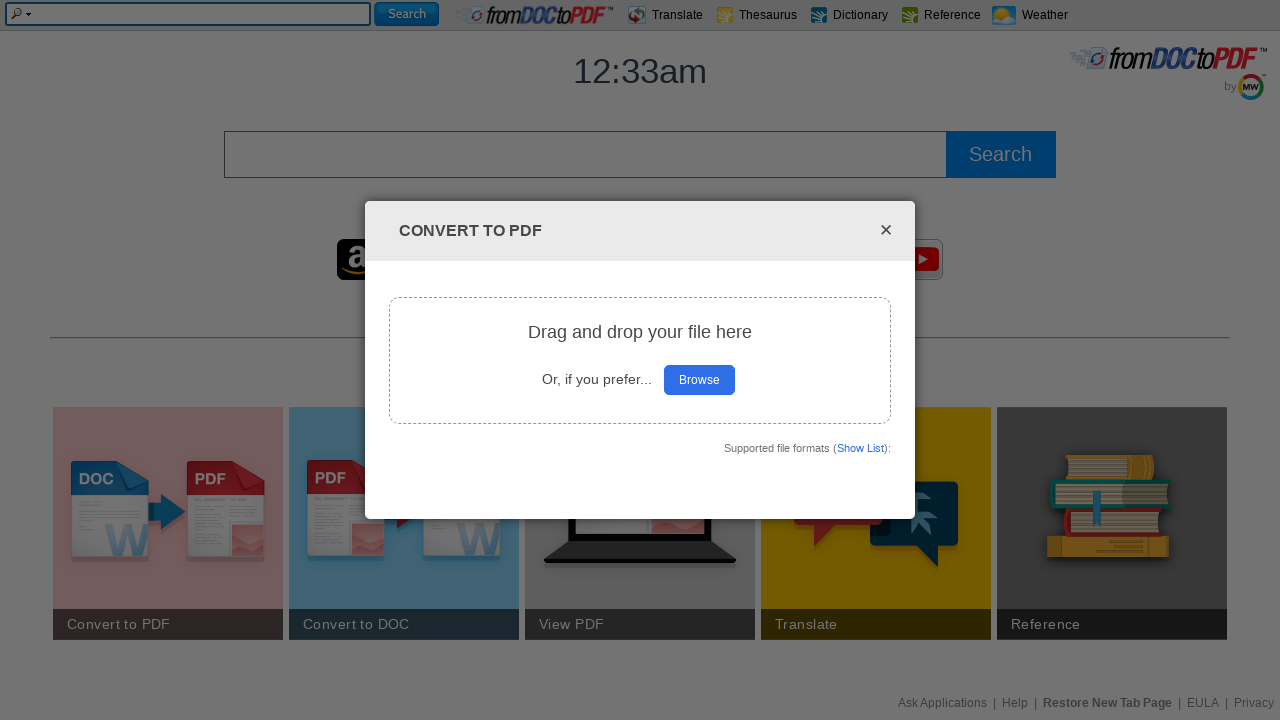

Text element is present
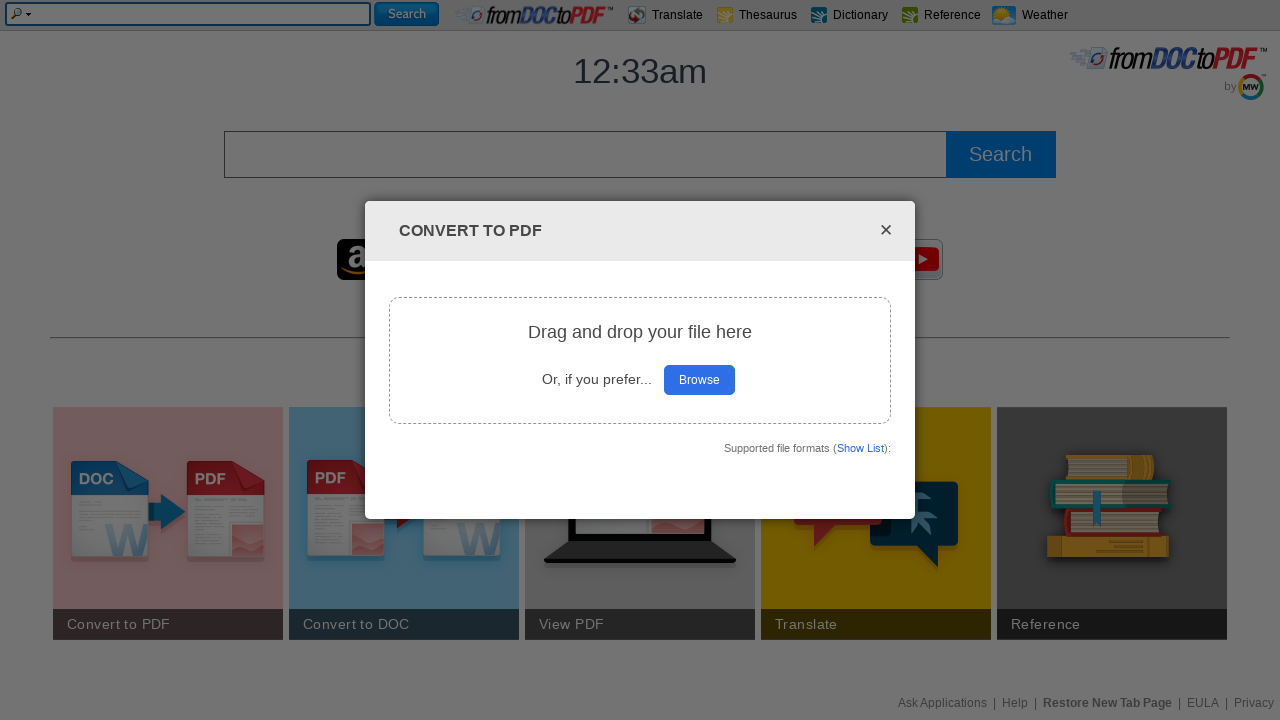

Sub-title element is present
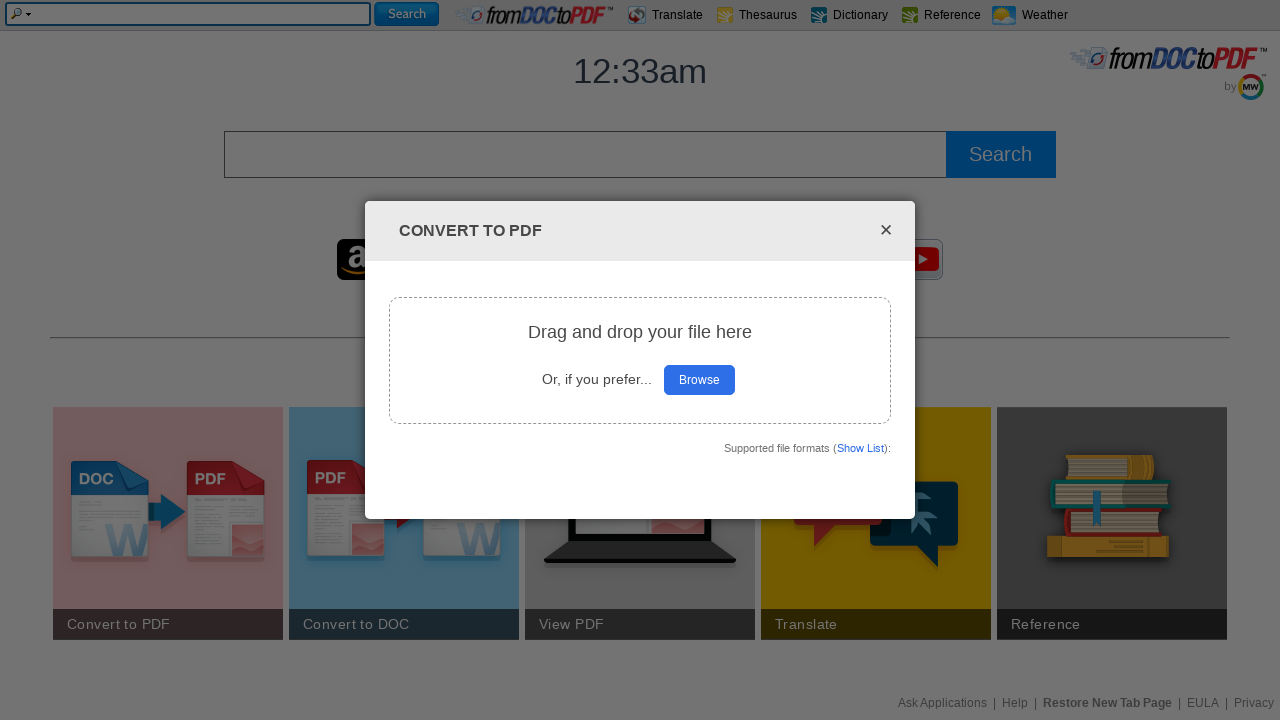

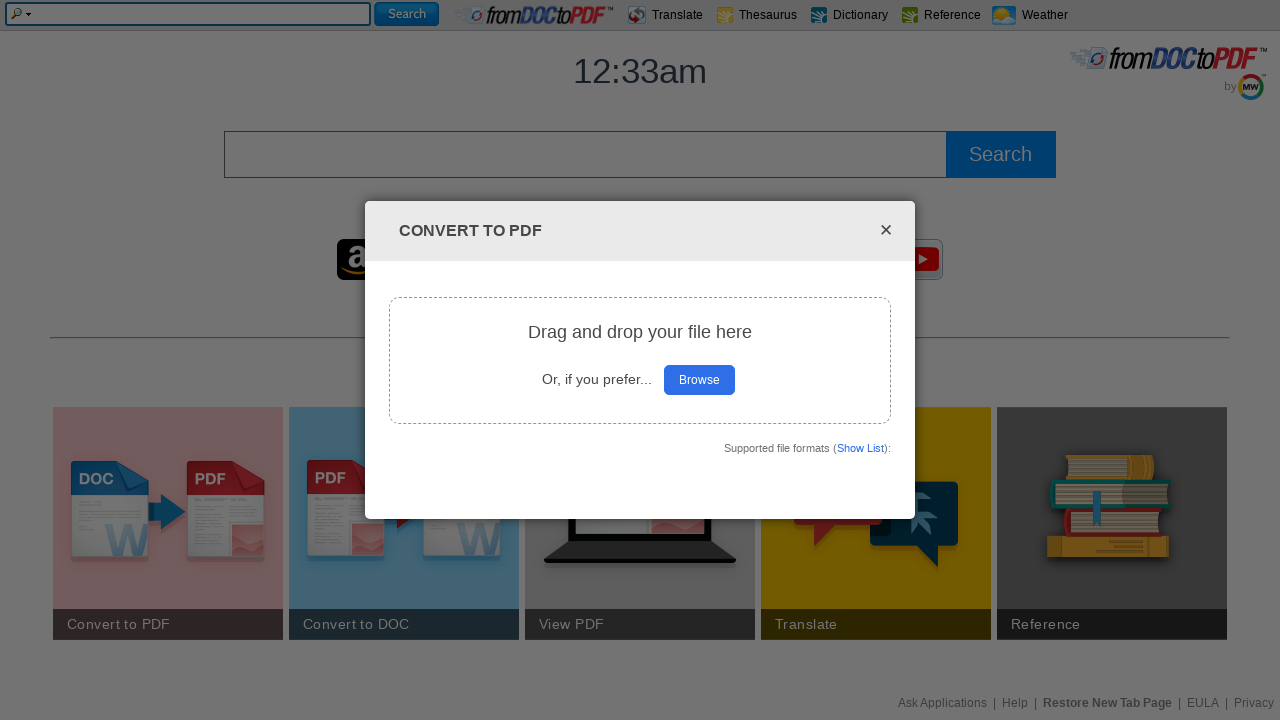